Tests the concatenation operation of a calculator by entering two numbers, selecting concatenate operation, and verifying the result

Starting URL: https://testsheepnz.github.io/BasicCalculator.html

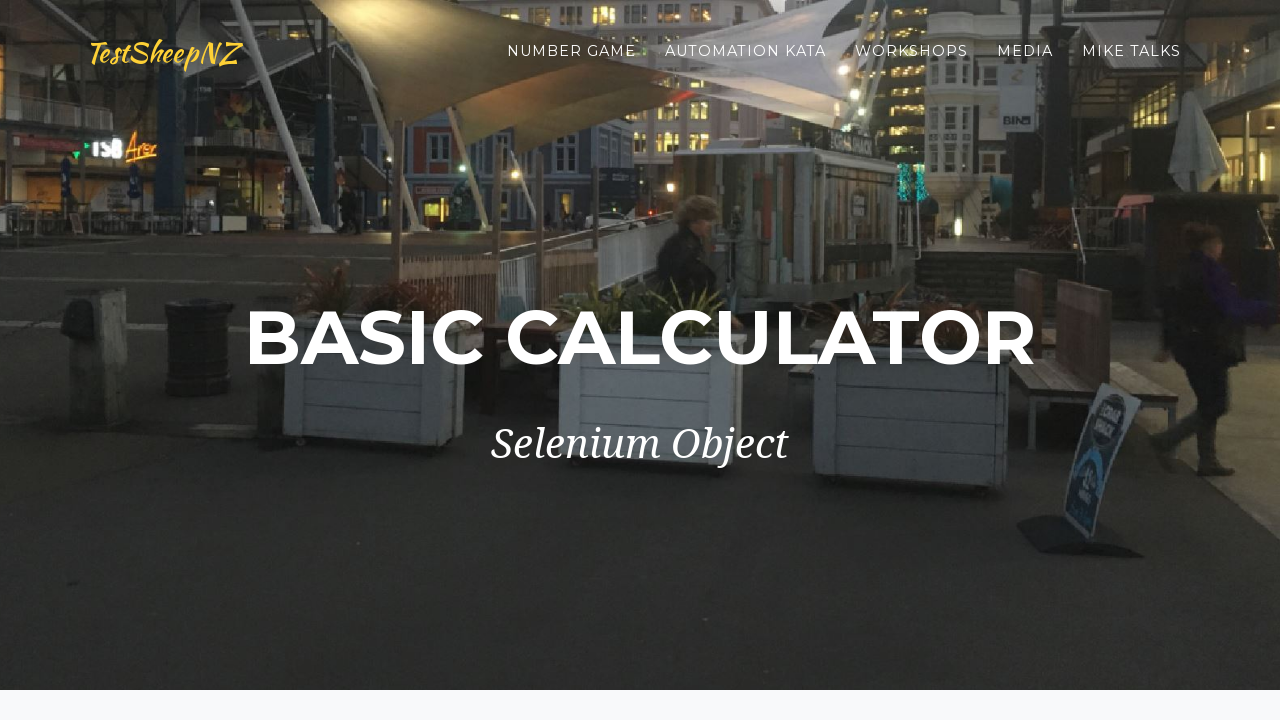

Filled first number field with '4' on #number1Field
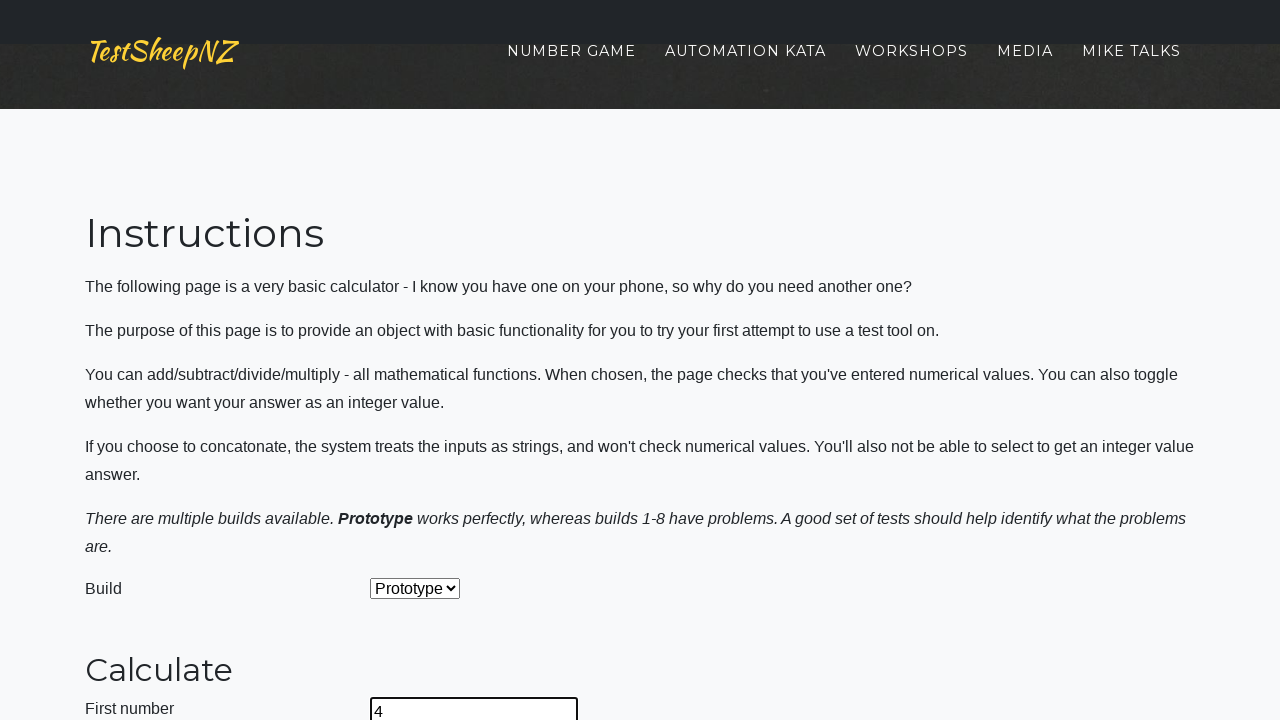

Filled second number field with '2' on #number2Field
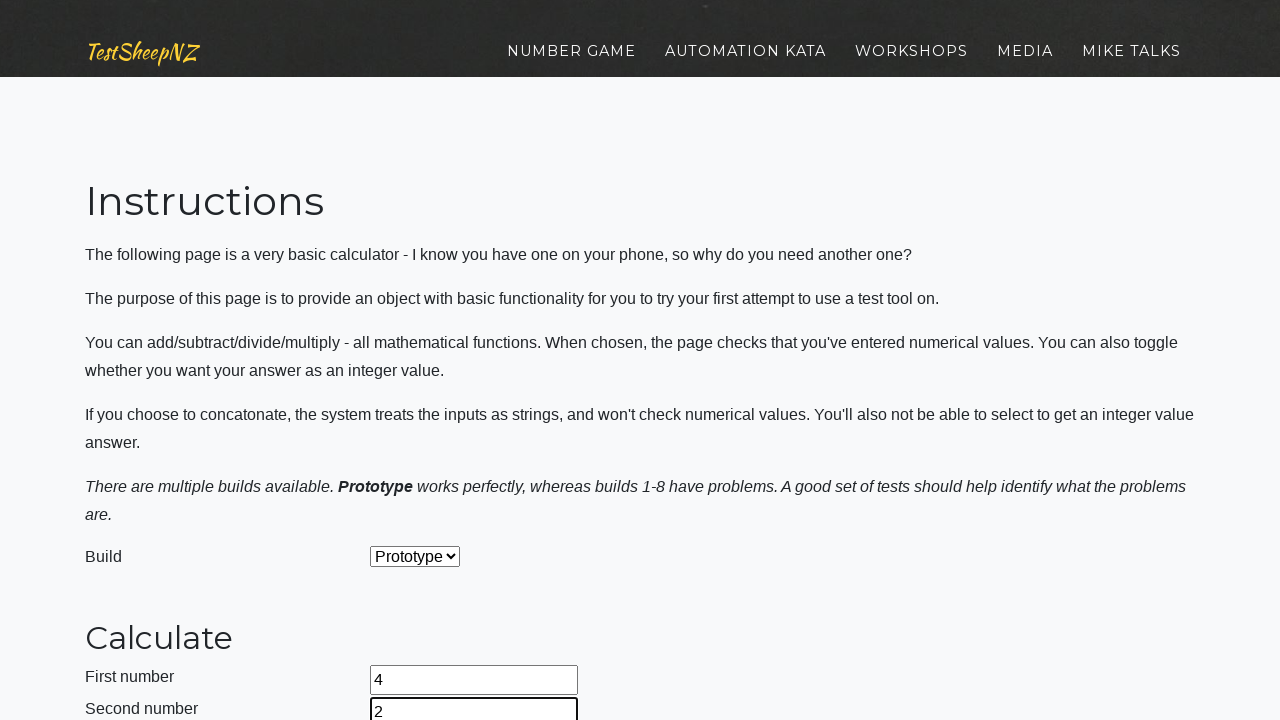

Selected concatenate operation from dropdown on #selectOperationDropdown
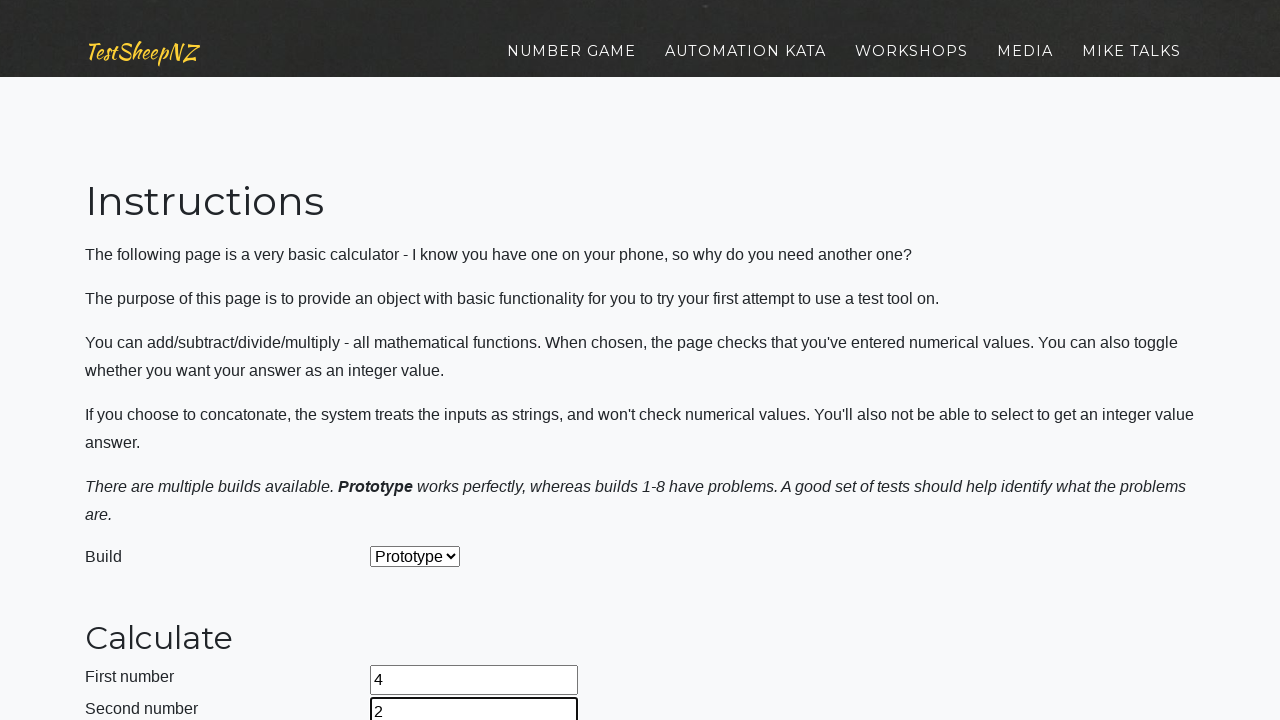

Clicked calculate button to perform concatenation at (422, 383) on #calculateButton
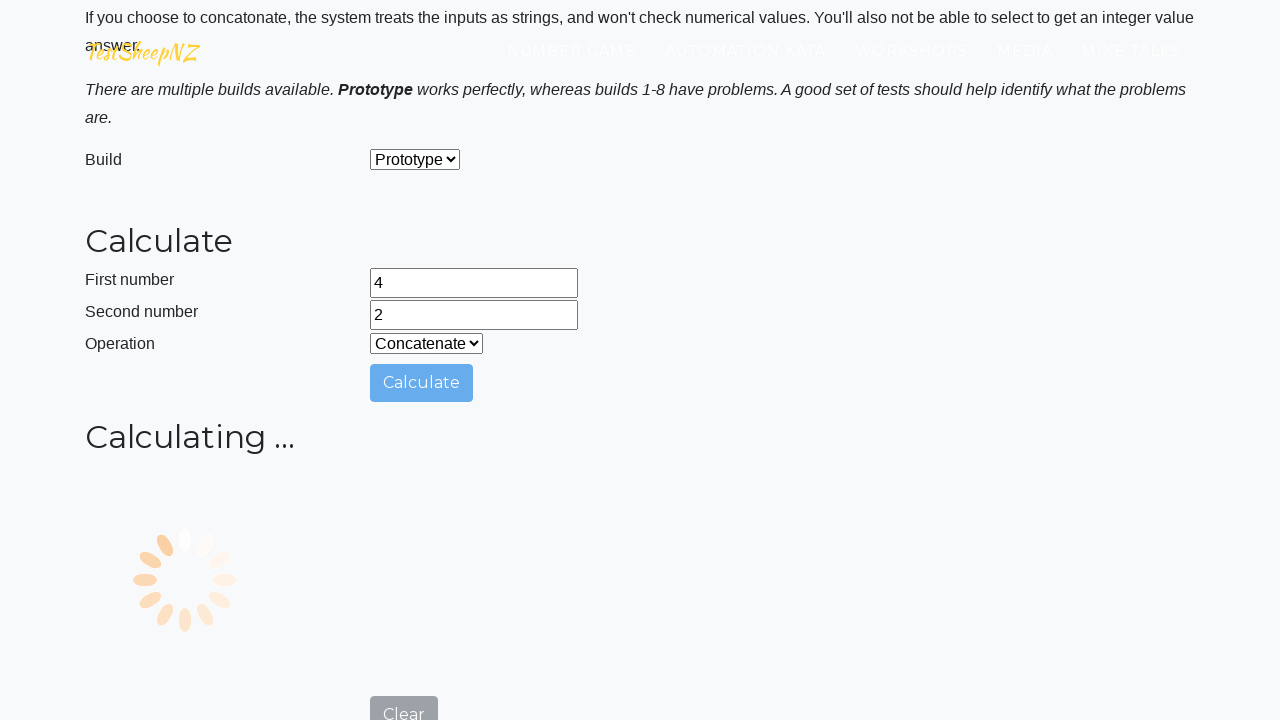

Result field appeared with concatenation result
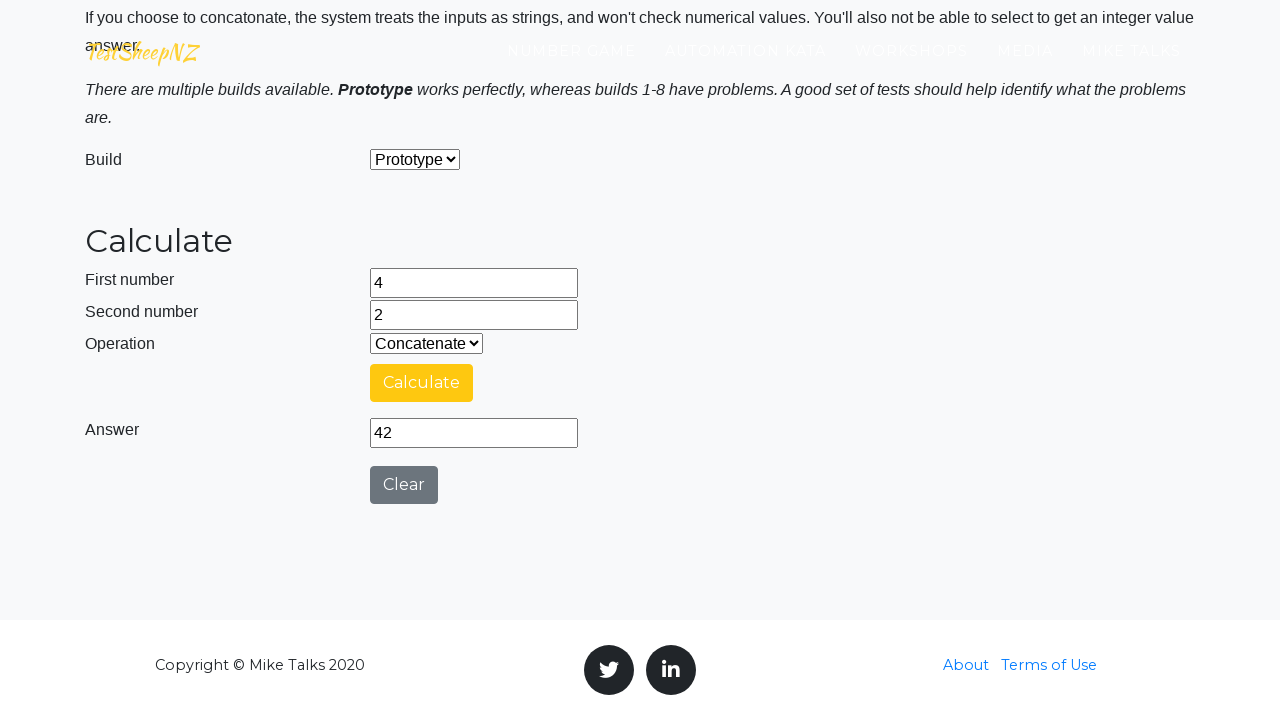

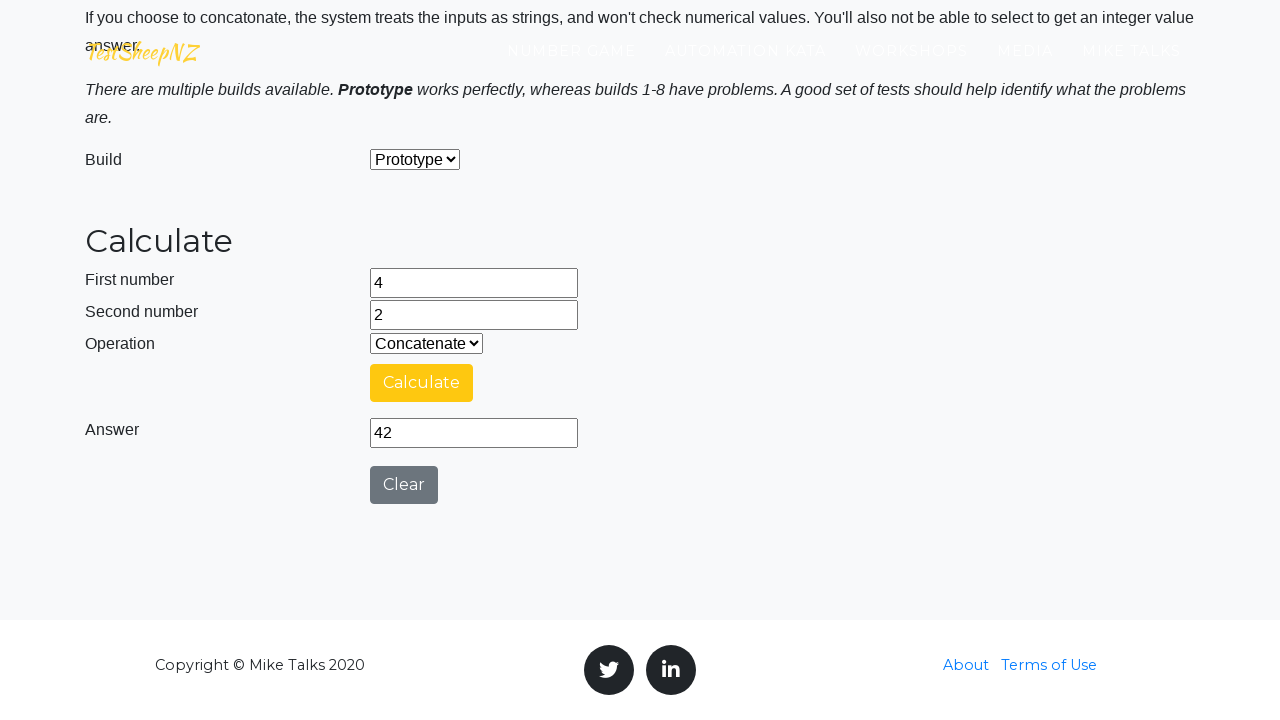